Tests that submitting an empty zip code field keeps the user on the same page with the zip code input still displayed

Starting URL: https://www.sharelane.com/cgi-bin/register.py

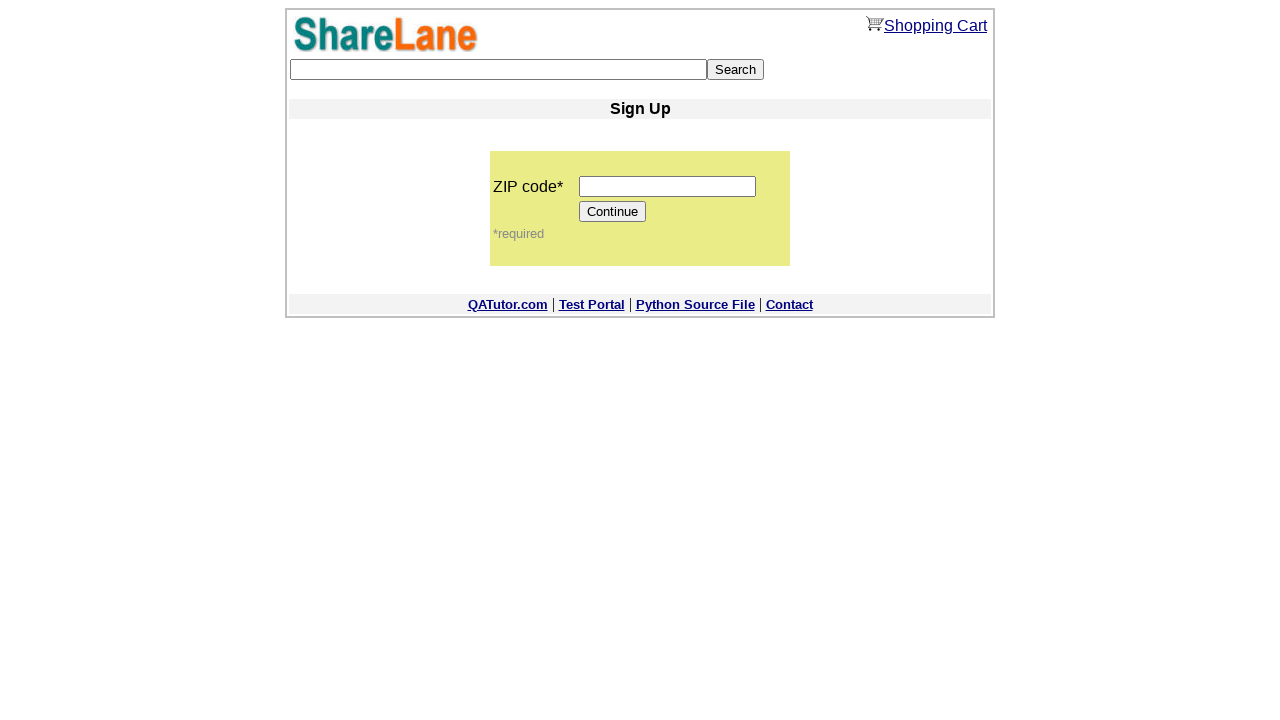

Left zip code field empty on input[name='zip_code']
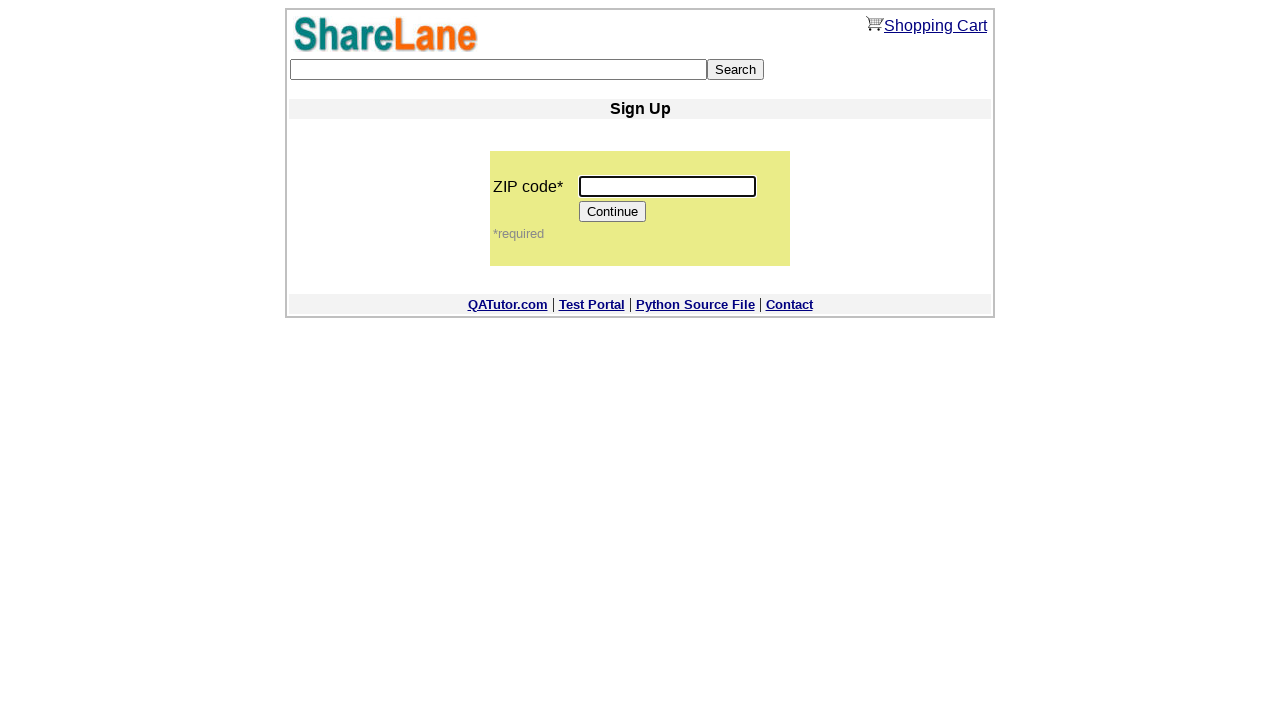

Clicked Continue button with empty zip code at (613, 212) on input[value='Continue']
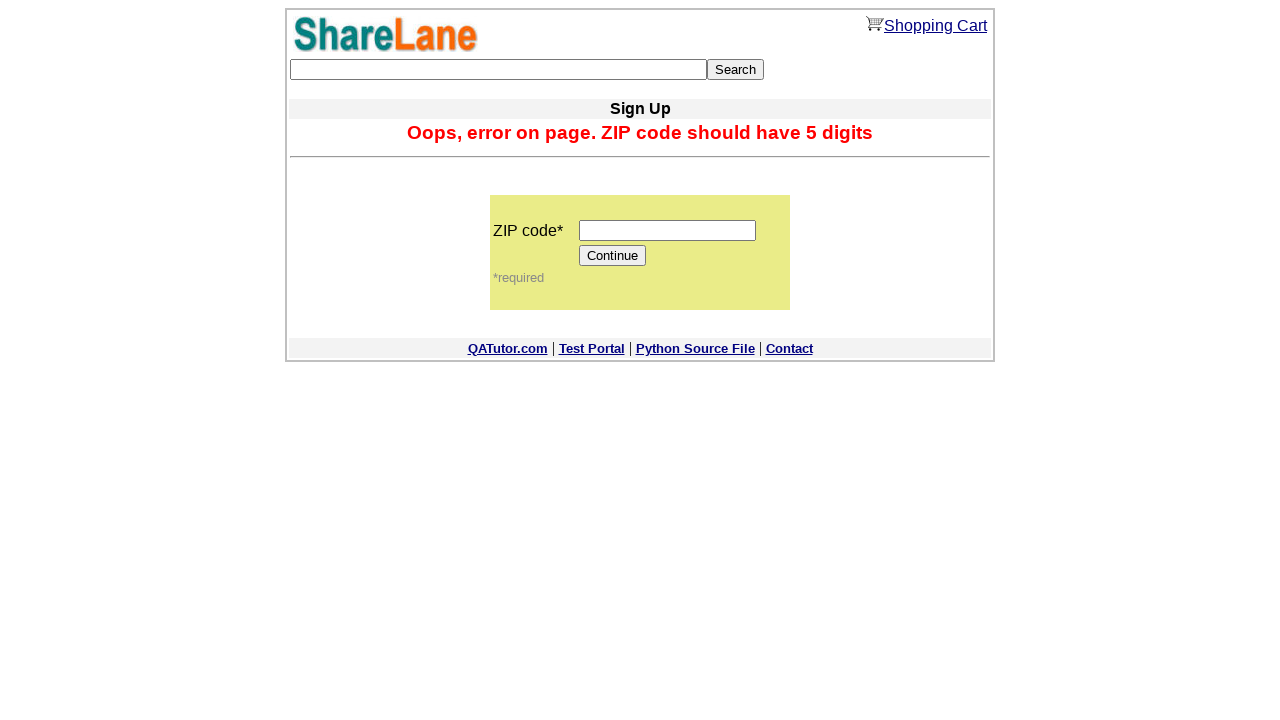

Verified zip code field is still displayed, indicating validation failed and user remained on same page
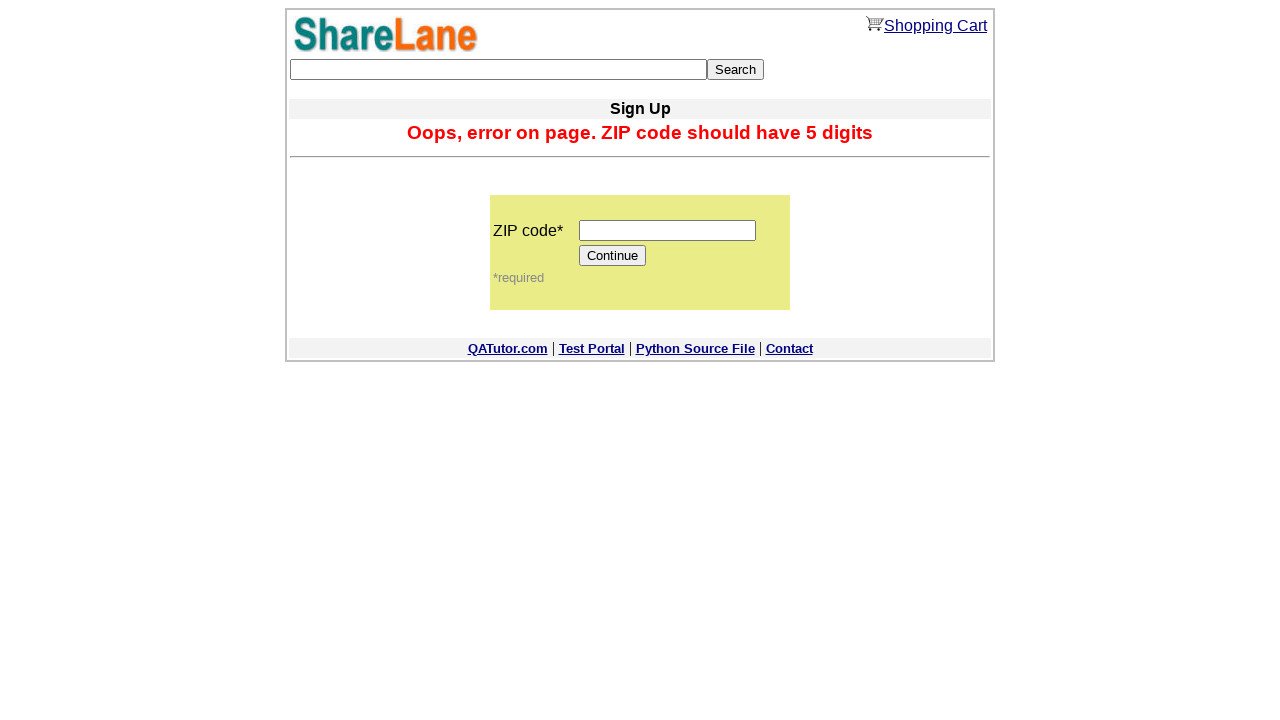

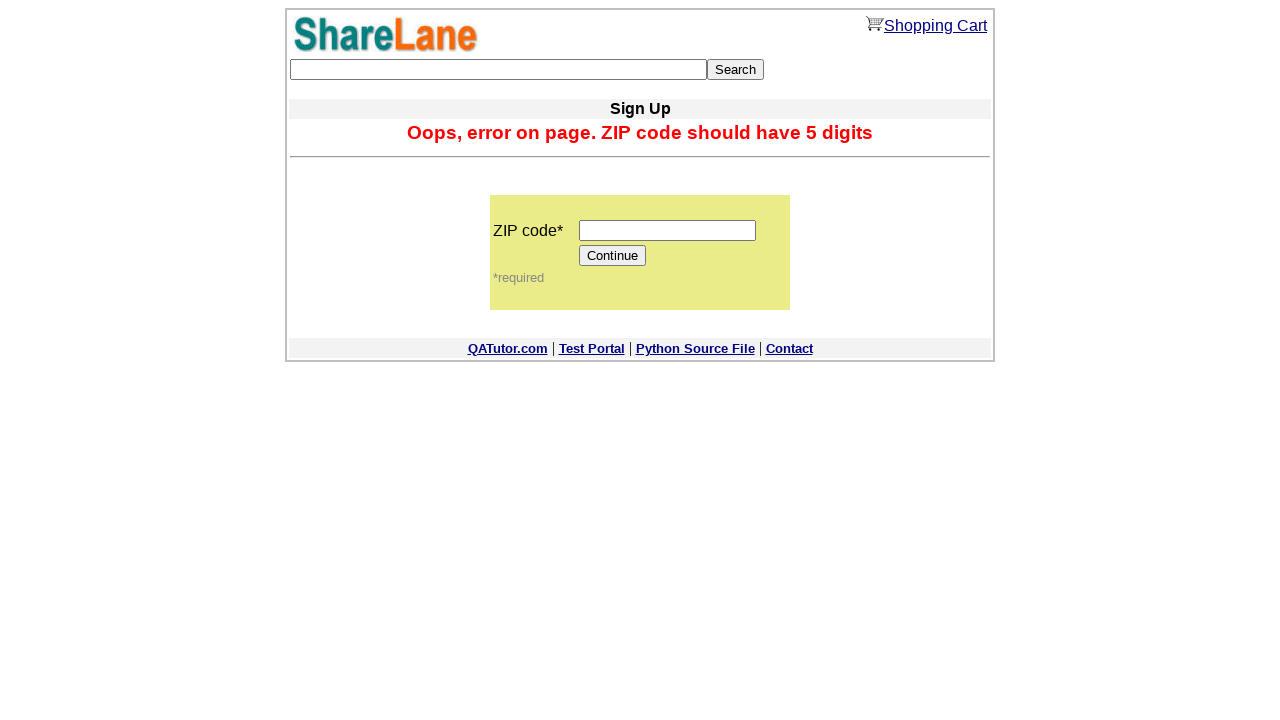